Tests window switching functionality by opening a new window, extracting email text from it, and using that email in the parent window's username field

Starting URL: https://rahulshettyacademy.com/loginpagePractise/

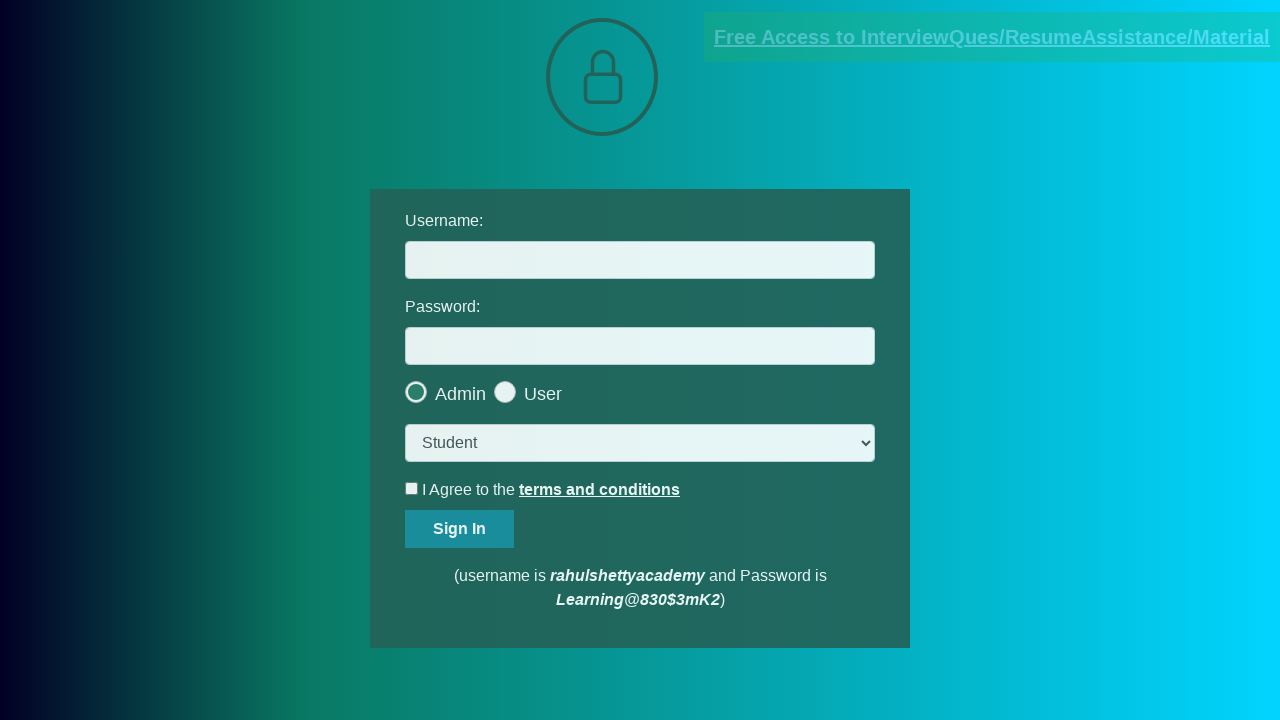

Clicked link to open new window at (992, 37) on a[href='https://rahulshettyacademy.com/documents-request']
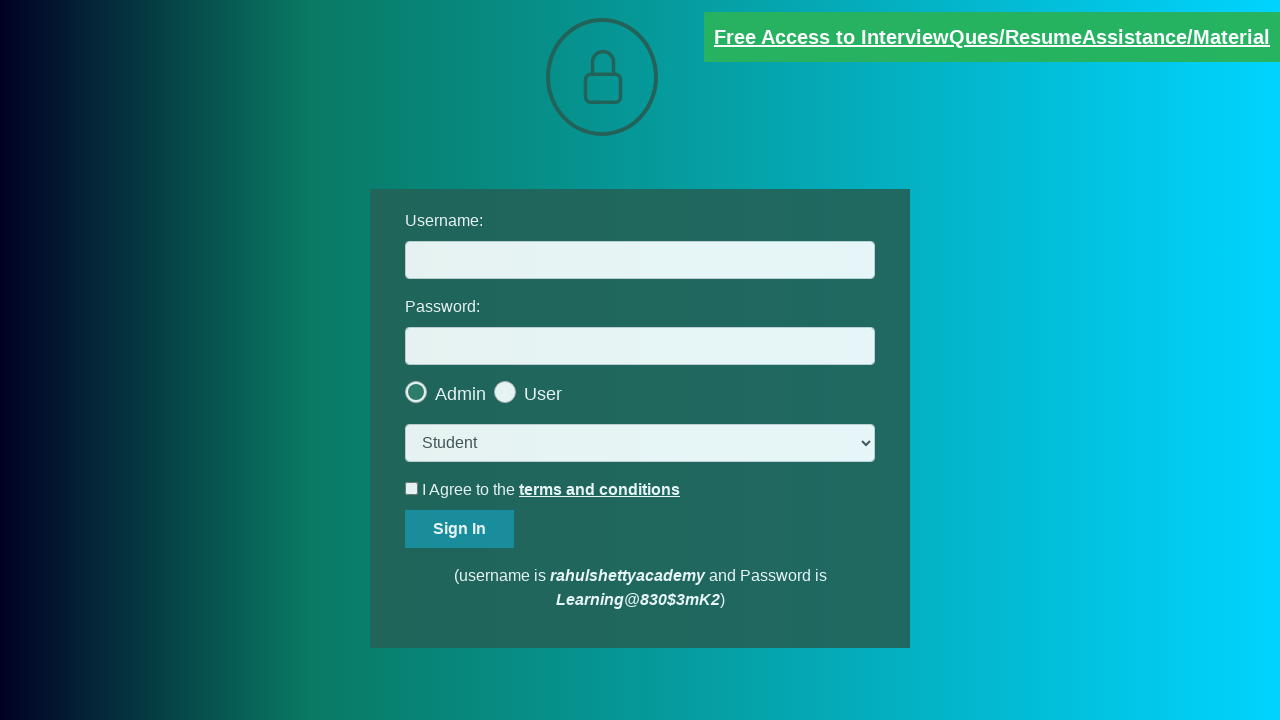

New window opened and captured
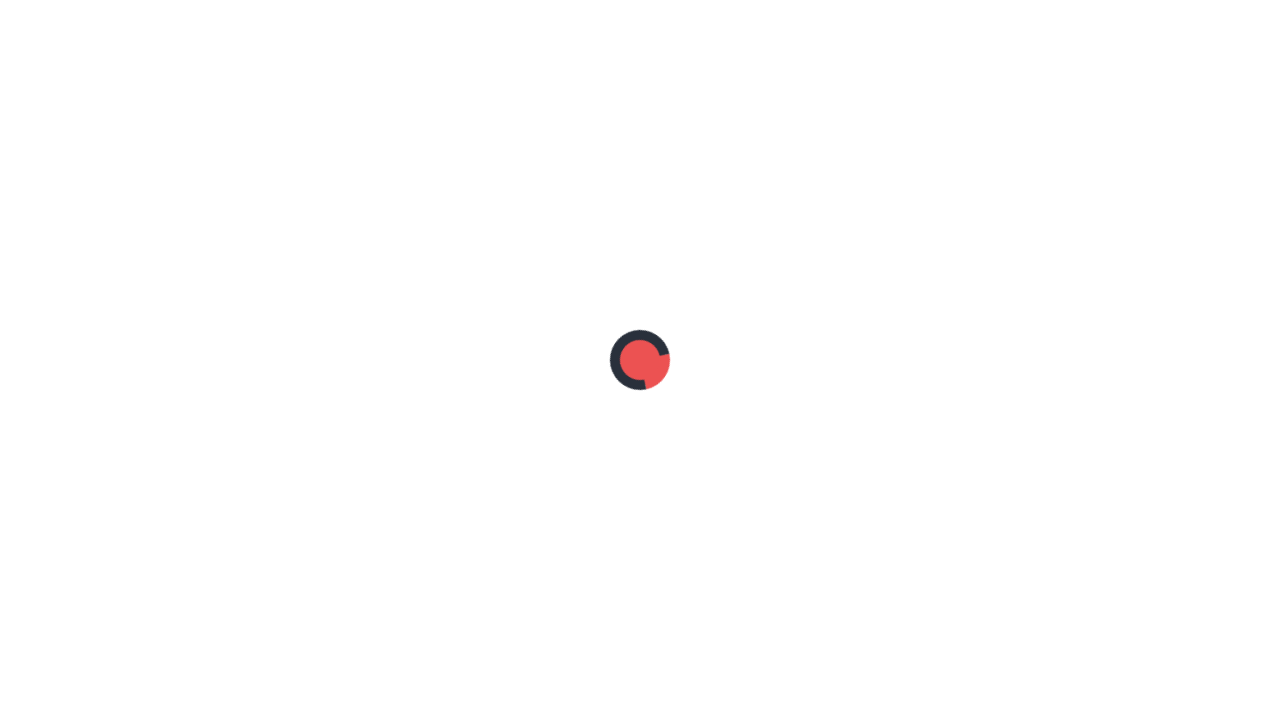

Extracted email text from new window
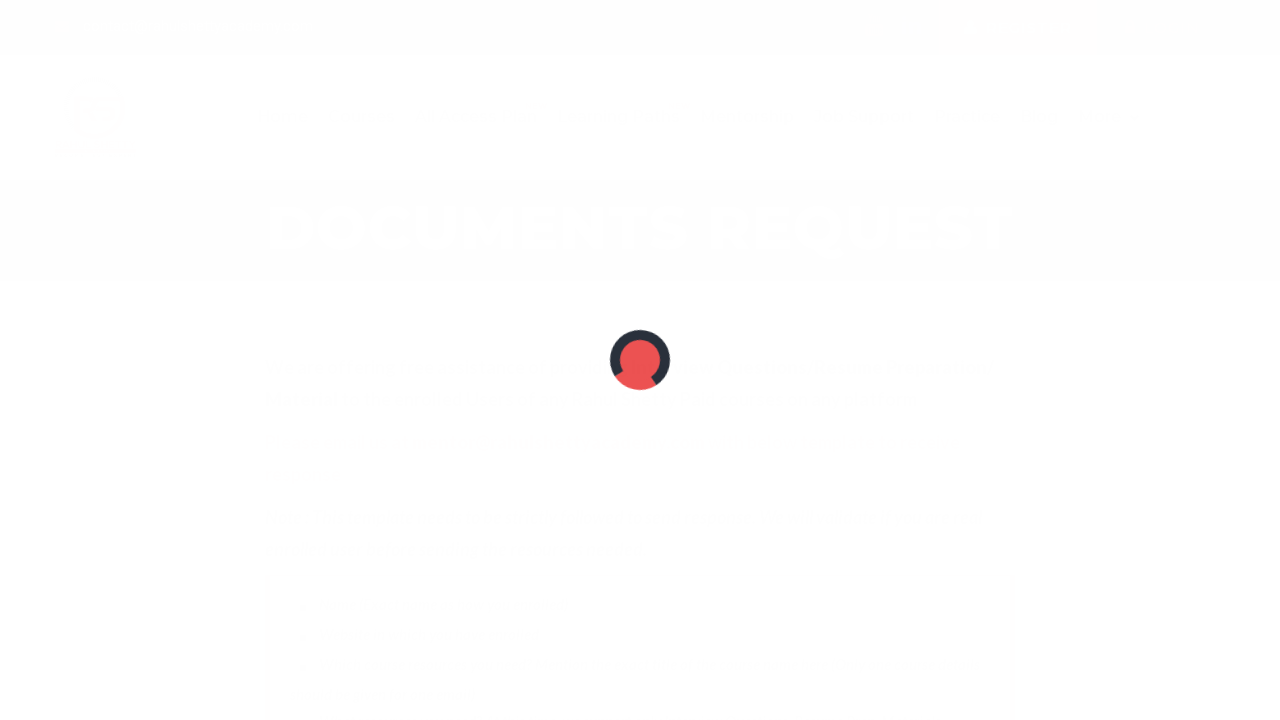

Parsed email address: mentor@rahulshettyacademy.com
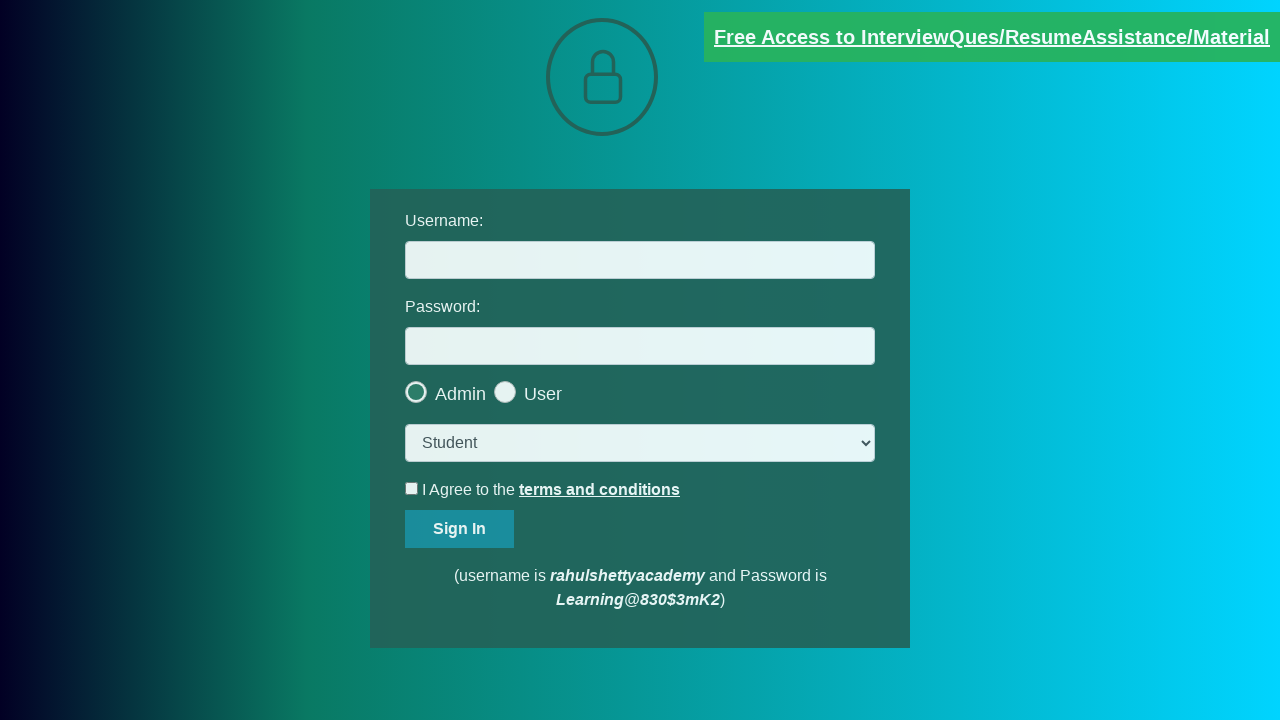

Filled username field with extracted email: mentor@rahulshettyacademy.com on input[name='username']
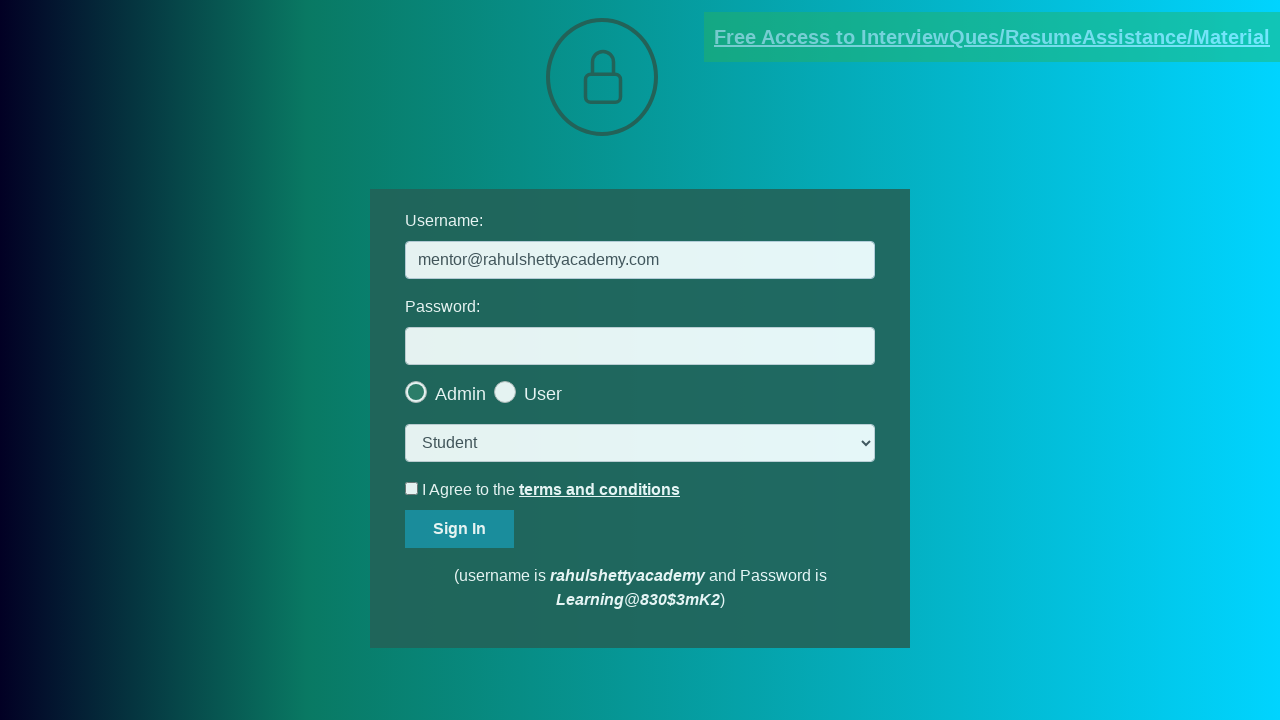

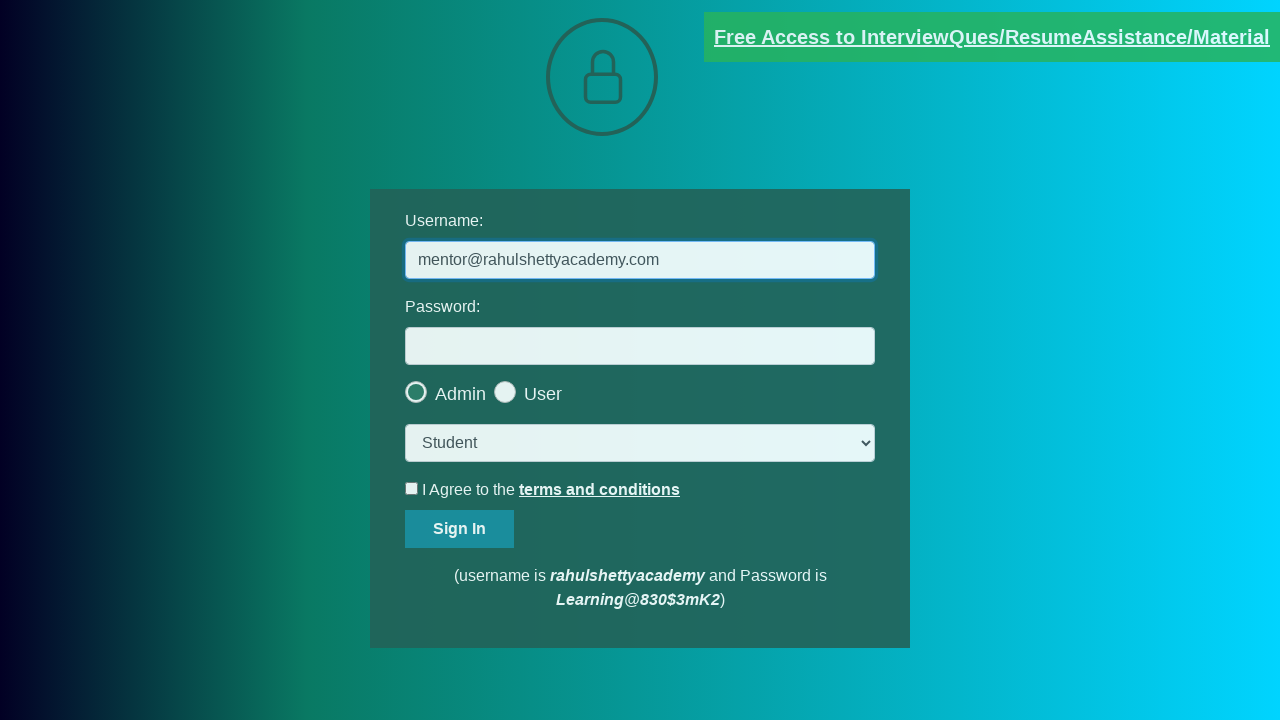